Tests browser window/tab handling by clicking a link that opens a new window, then switching back to the original window and repeating the process multiple times

Starting URL: https://the-internet.herokuapp.com/windows

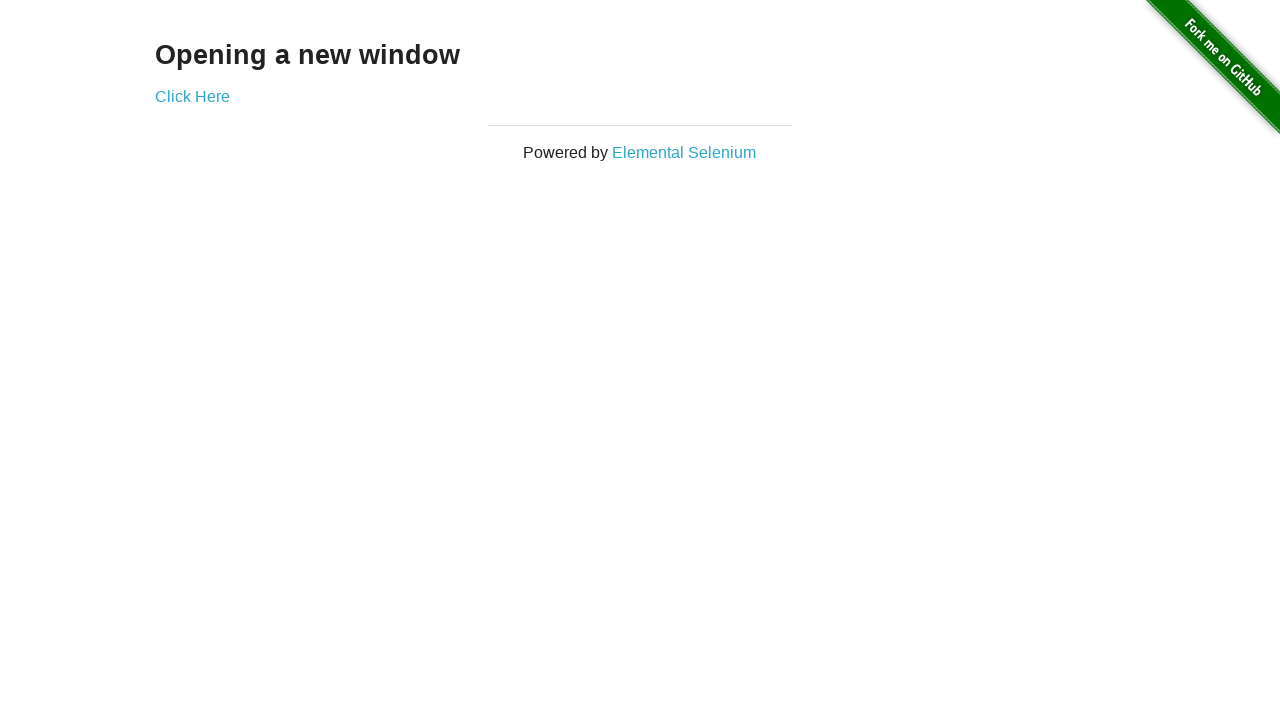

Clicked 'Click Here' link to open a new window/tab at (192, 96) on text=Click Here
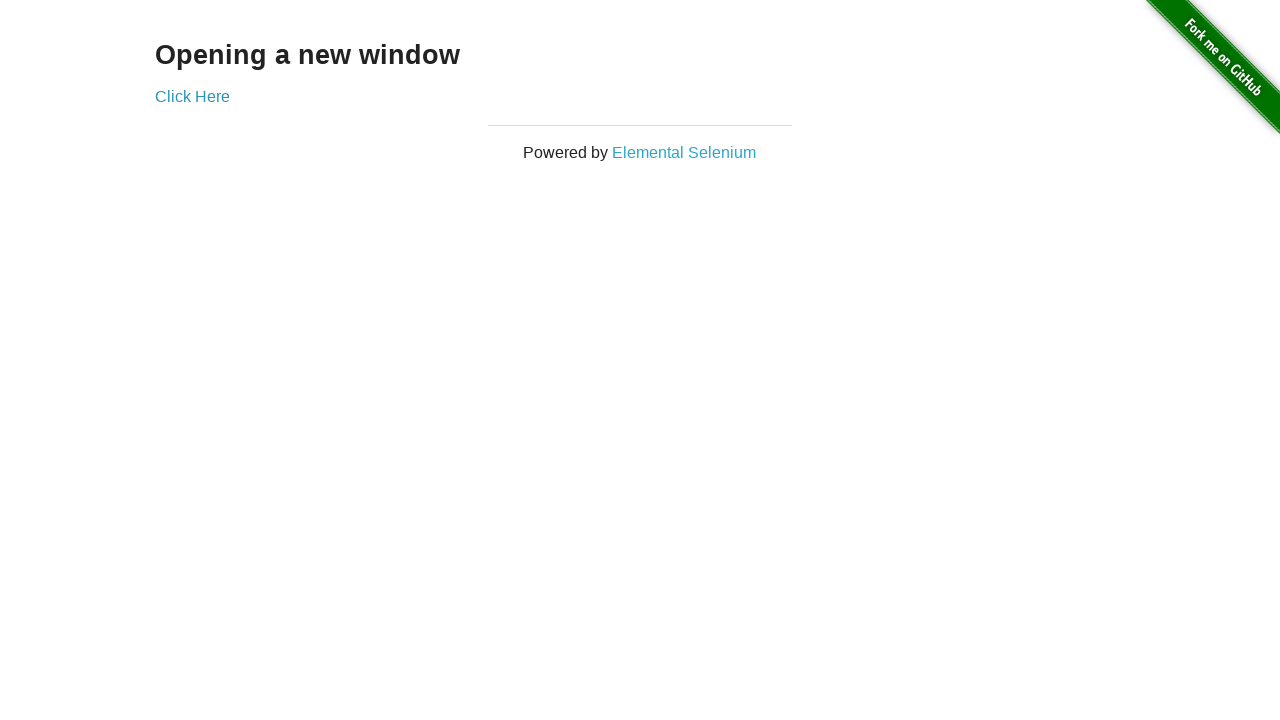

Waited 1000ms for new window to open
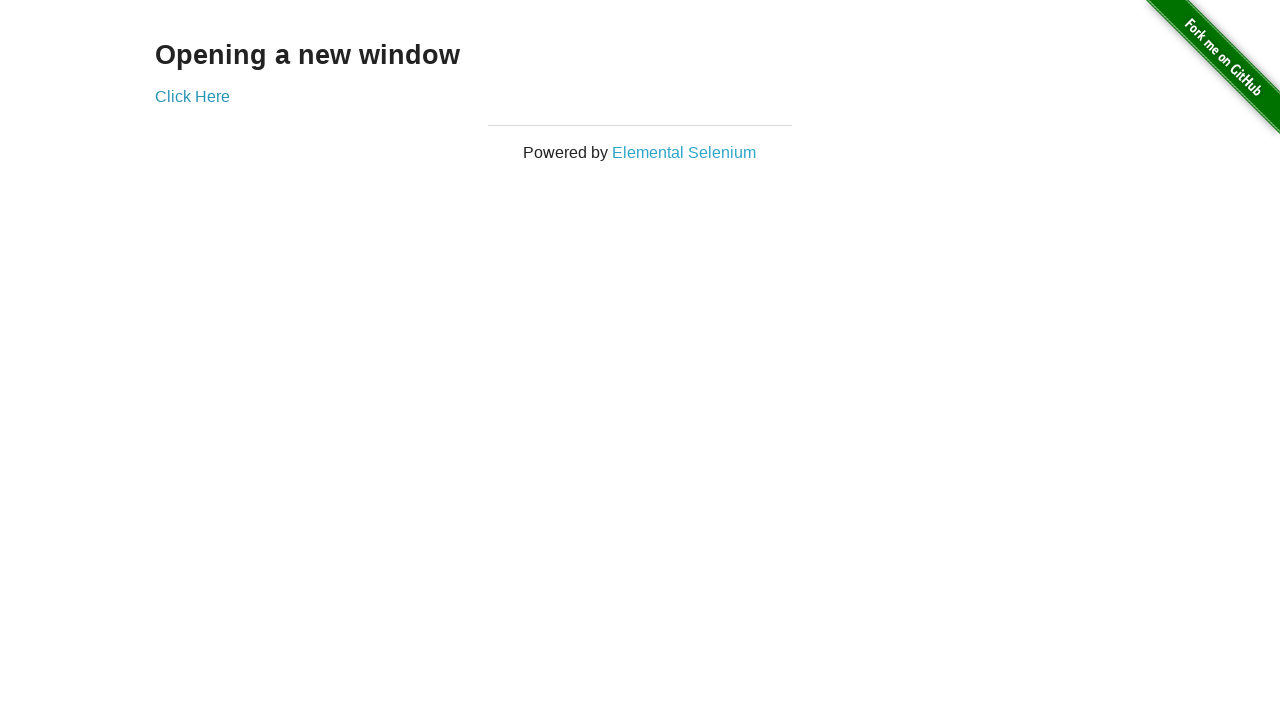

Clicked 'Click Here' link again (still on original page) at (192, 96) on text=Click Here
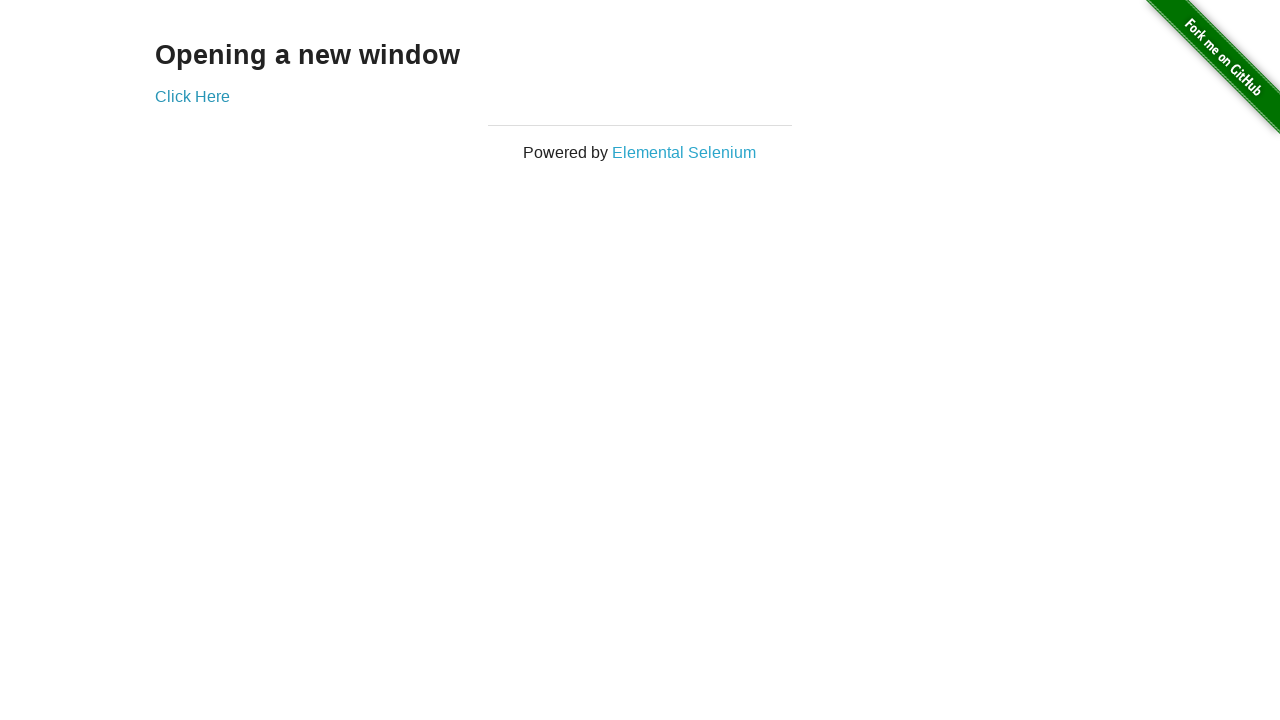

Waited 1000ms for second window to open
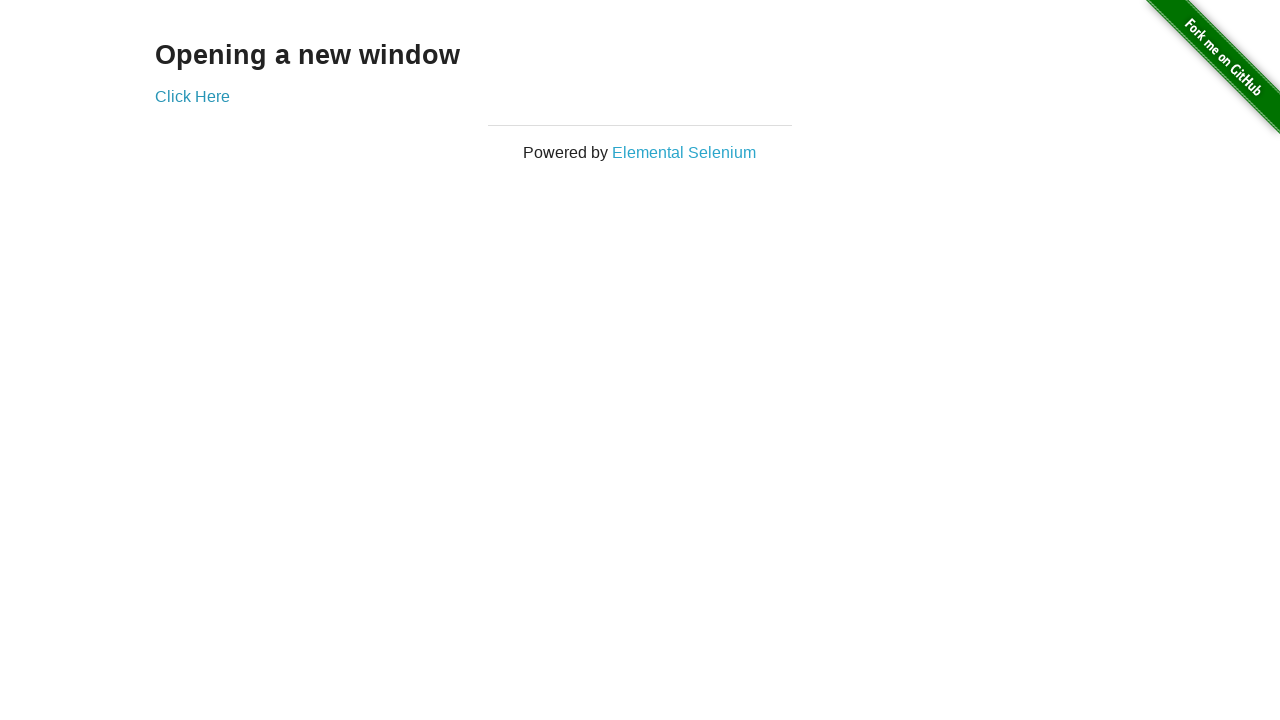

Clicked 'Click Here' link third time at (192, 96) on text=Click Here
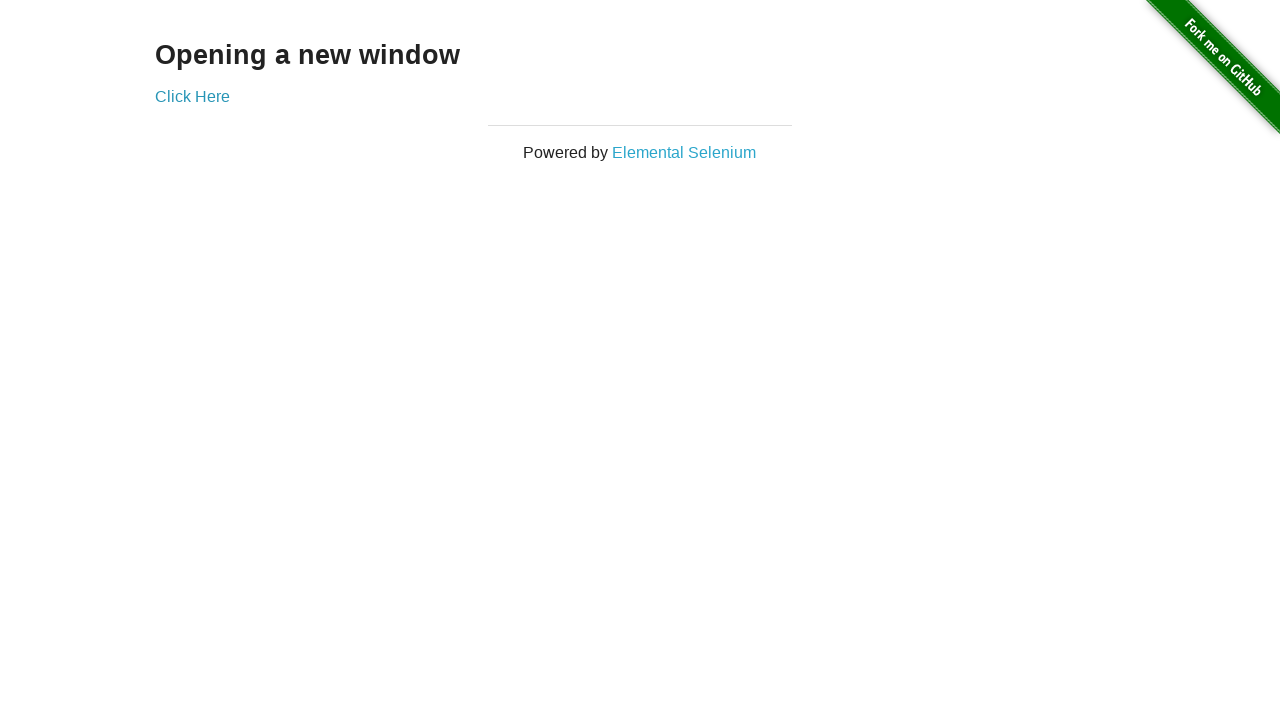

Waited 1000ms for third window to open
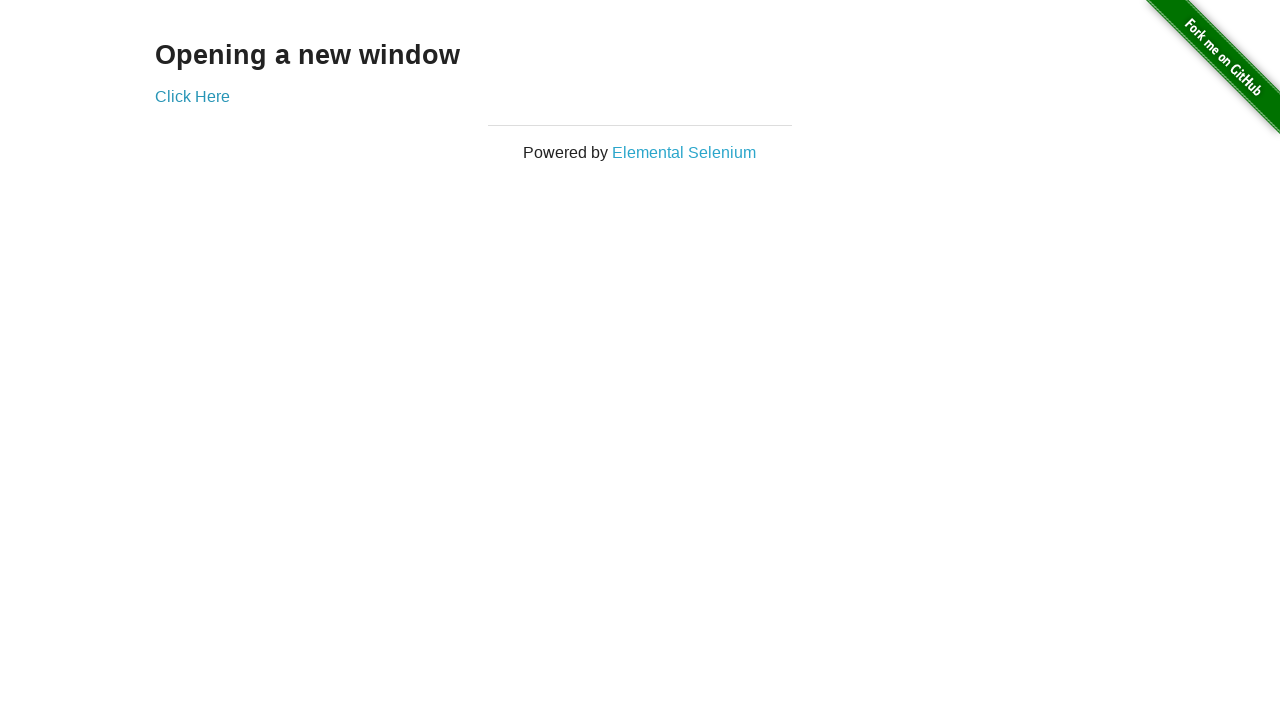

Clicked 'Click Here' link fourth time at (192, 96) on text=Click Here
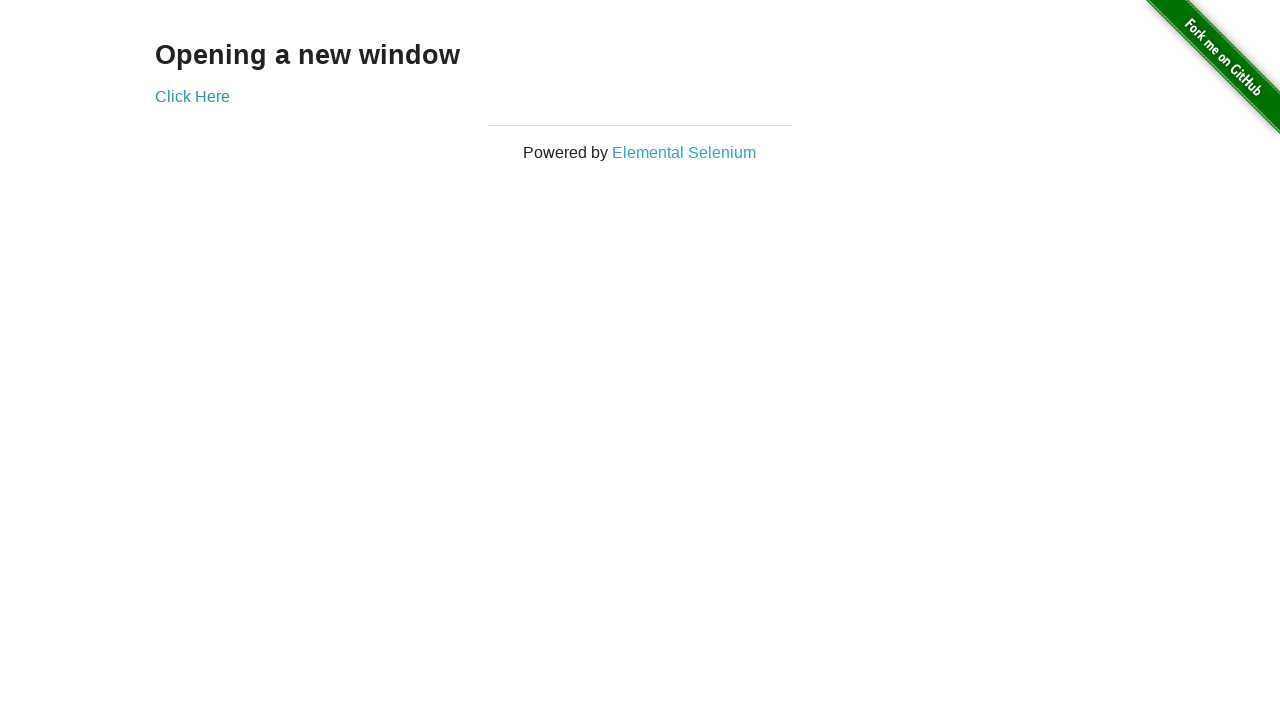

Waited 1000ms for fourth window to open
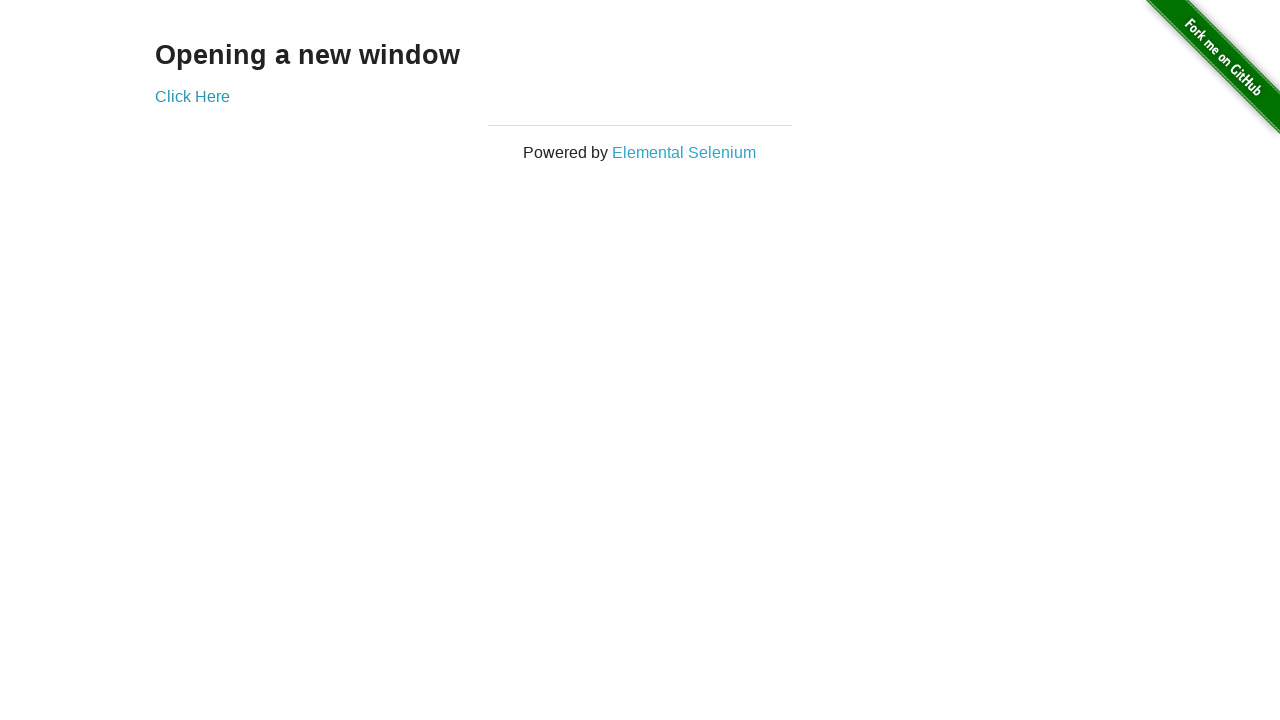

Verified we are still on the windows page with 'Opening a new window' text visible
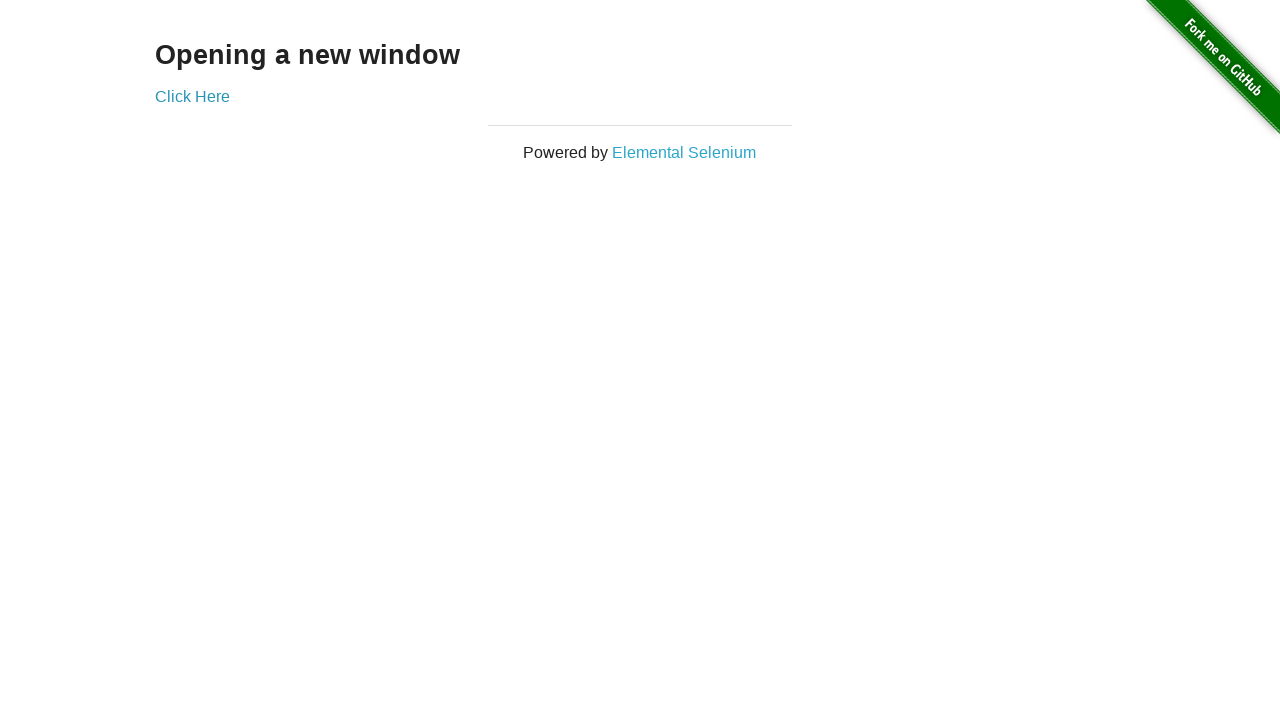

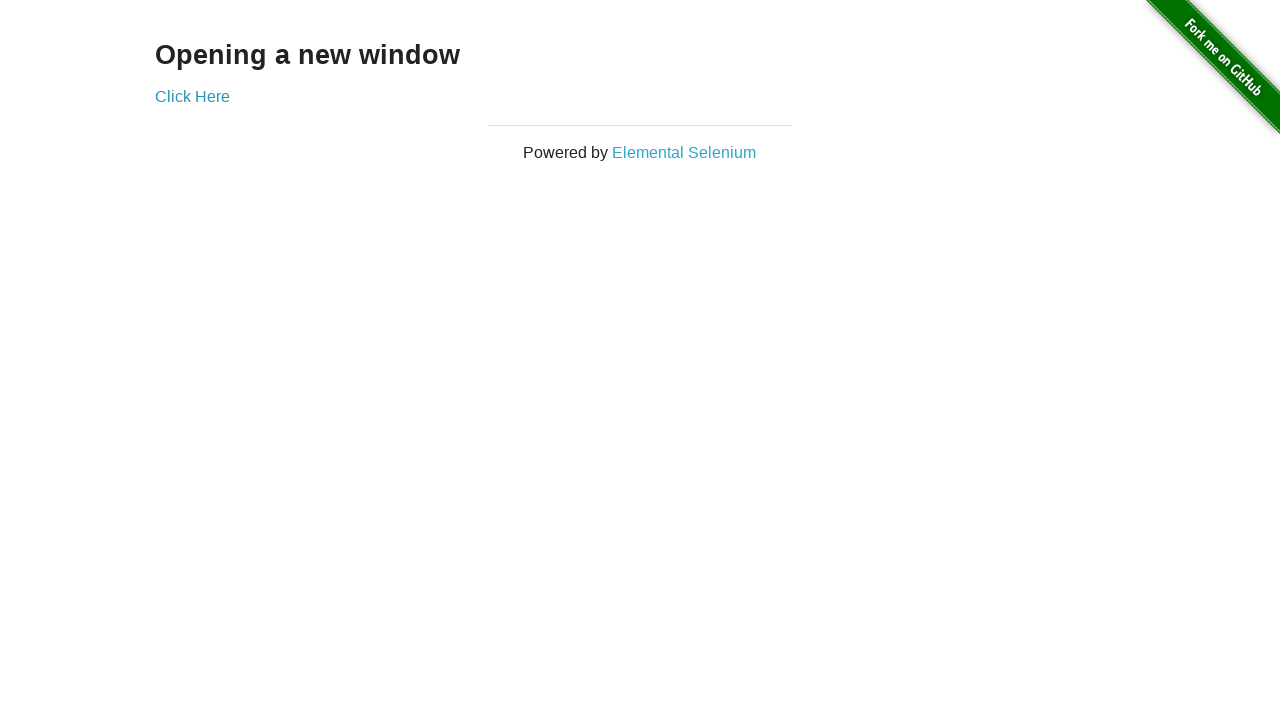